Navigates to the Rahul Shetty Academy Selenium Practice offers page and verifies the page loads by checking the title

Starting URL: https://www.rahulshettyacademy.com/seleniumPractise/#/offers

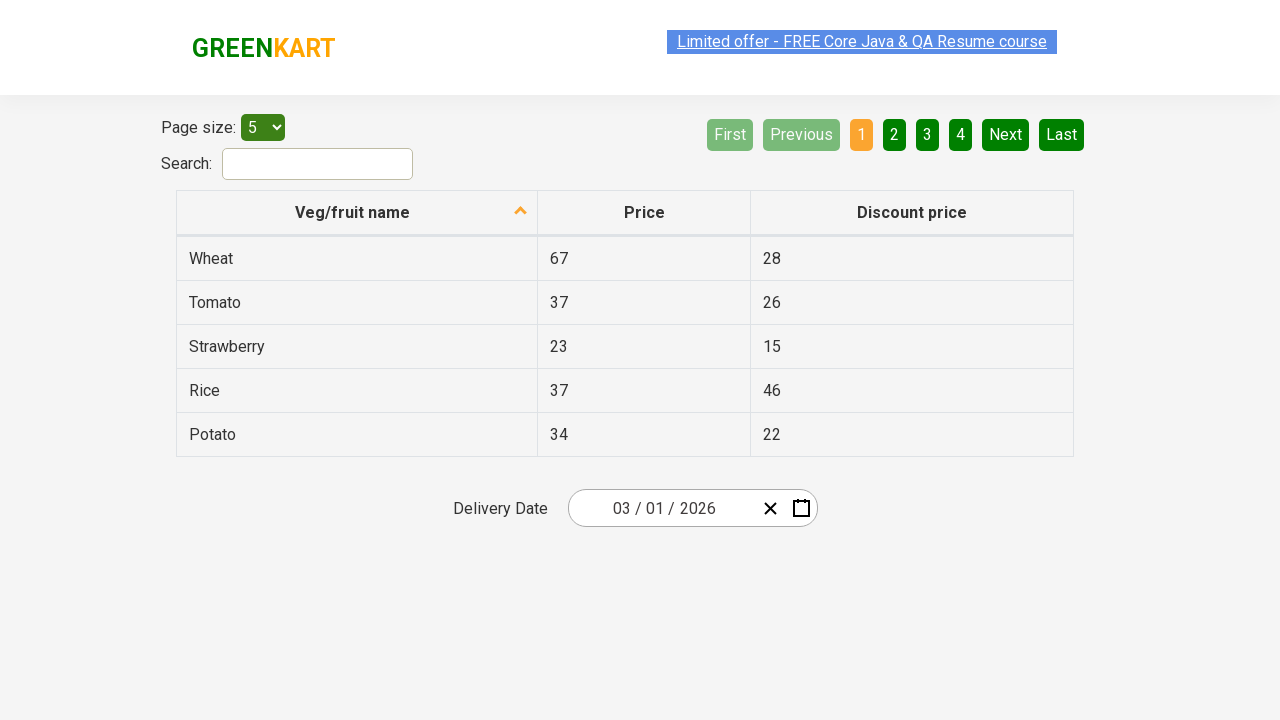

Waited for page to reach domcontentloaded state
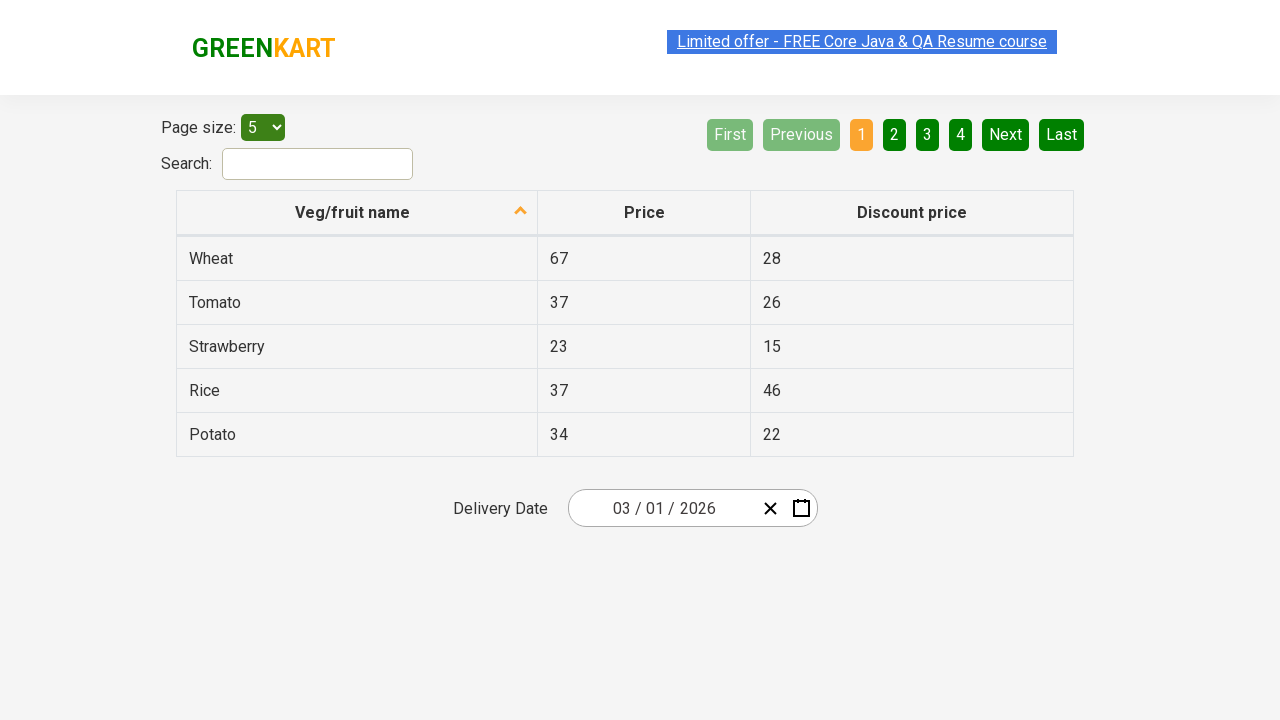

Retrieved page title: 'GreenKart - veg and fruits kart'
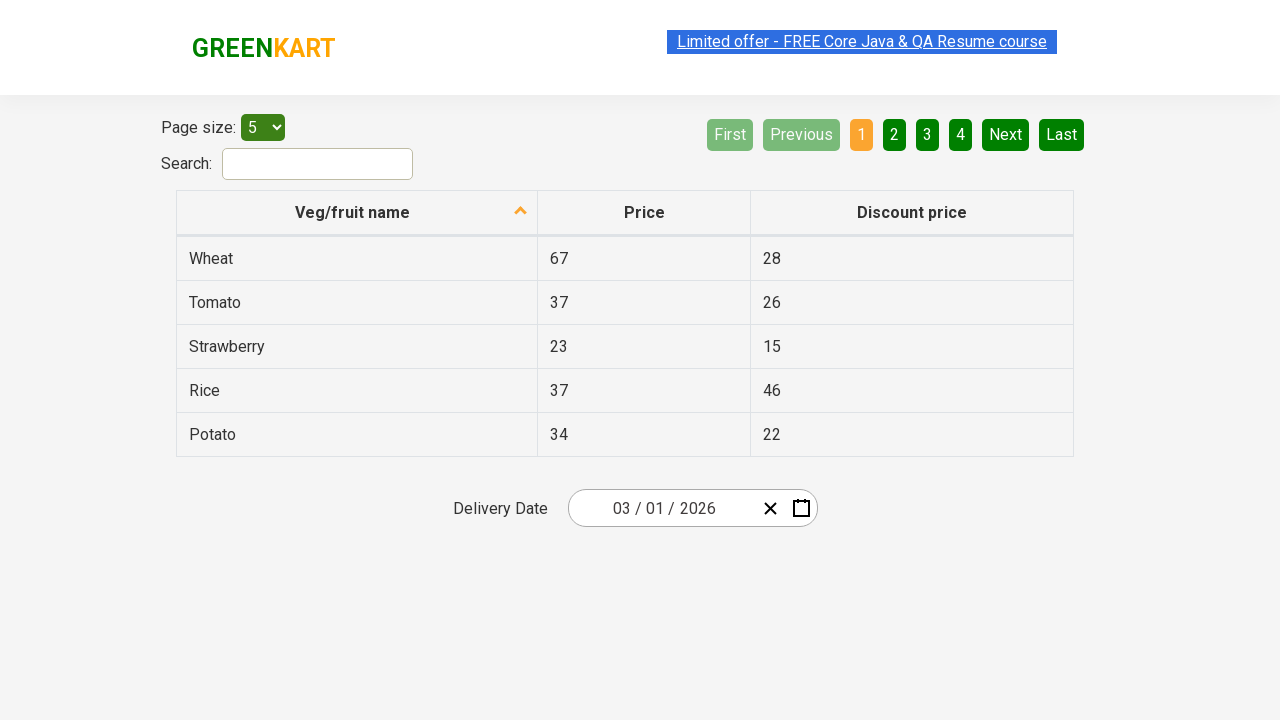

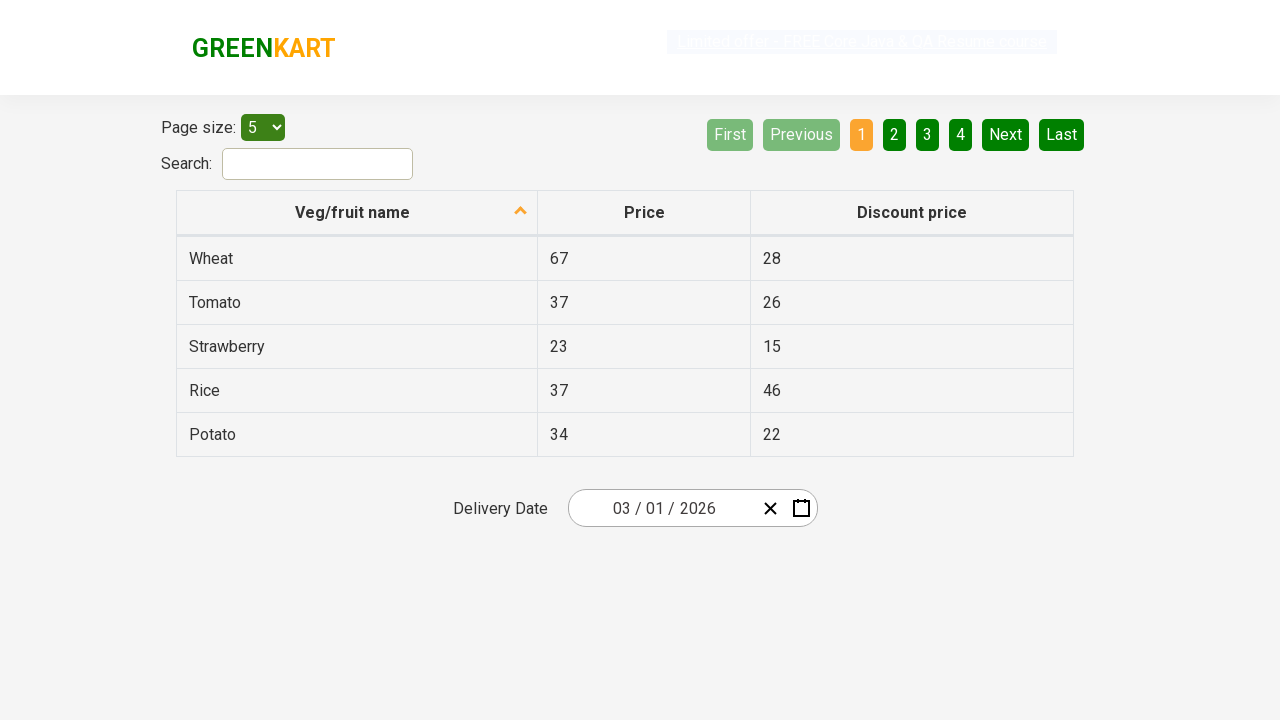